Tests filtering free events by clicking on "Тестирование" (Testing) category filter

Starting URL: https://skillfactory.ru/free-events

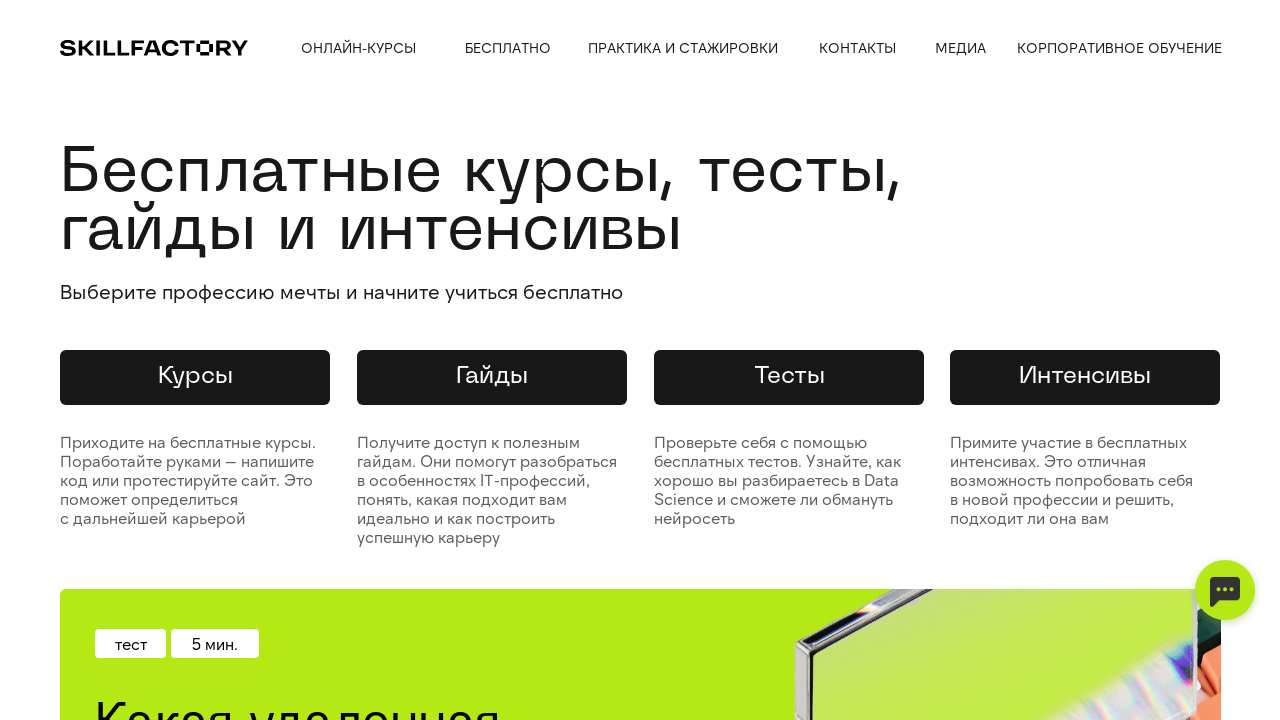

Clicked on 'Тестирование' (Testing) category filter at (121, 360) on xpath=//div[text()='Тестирование']
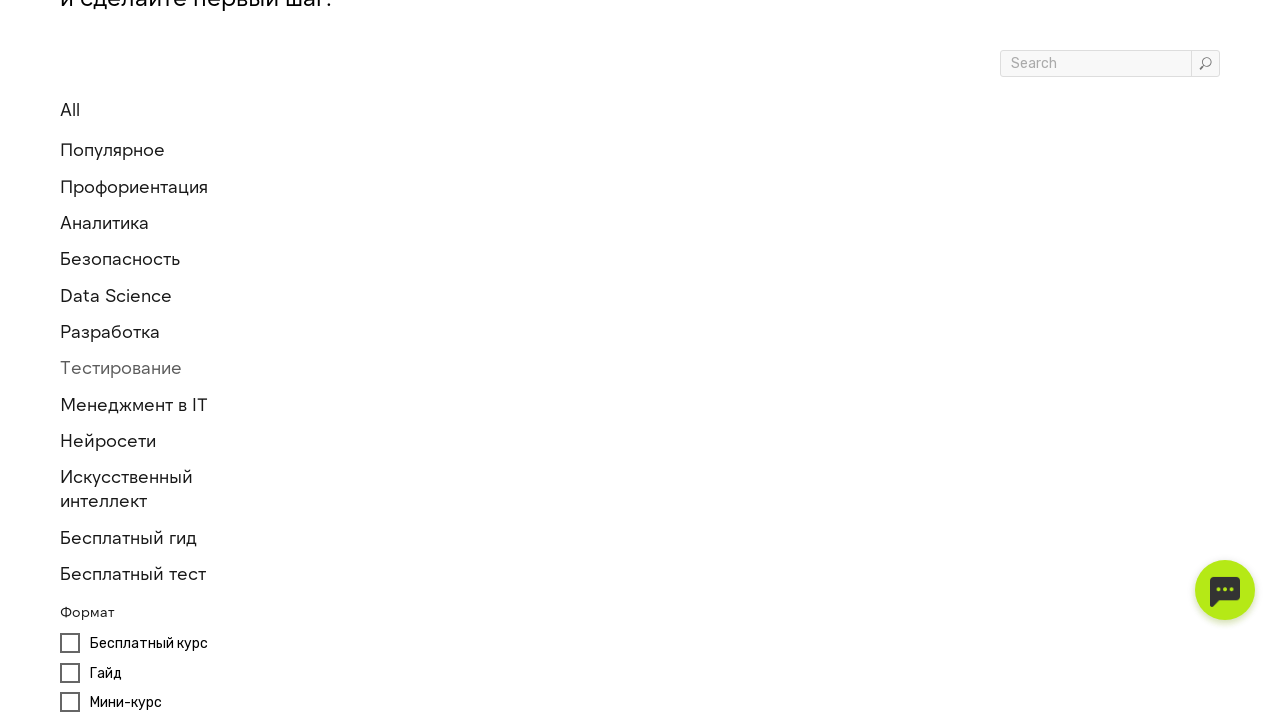

Free events page loaded after applying Testing filter
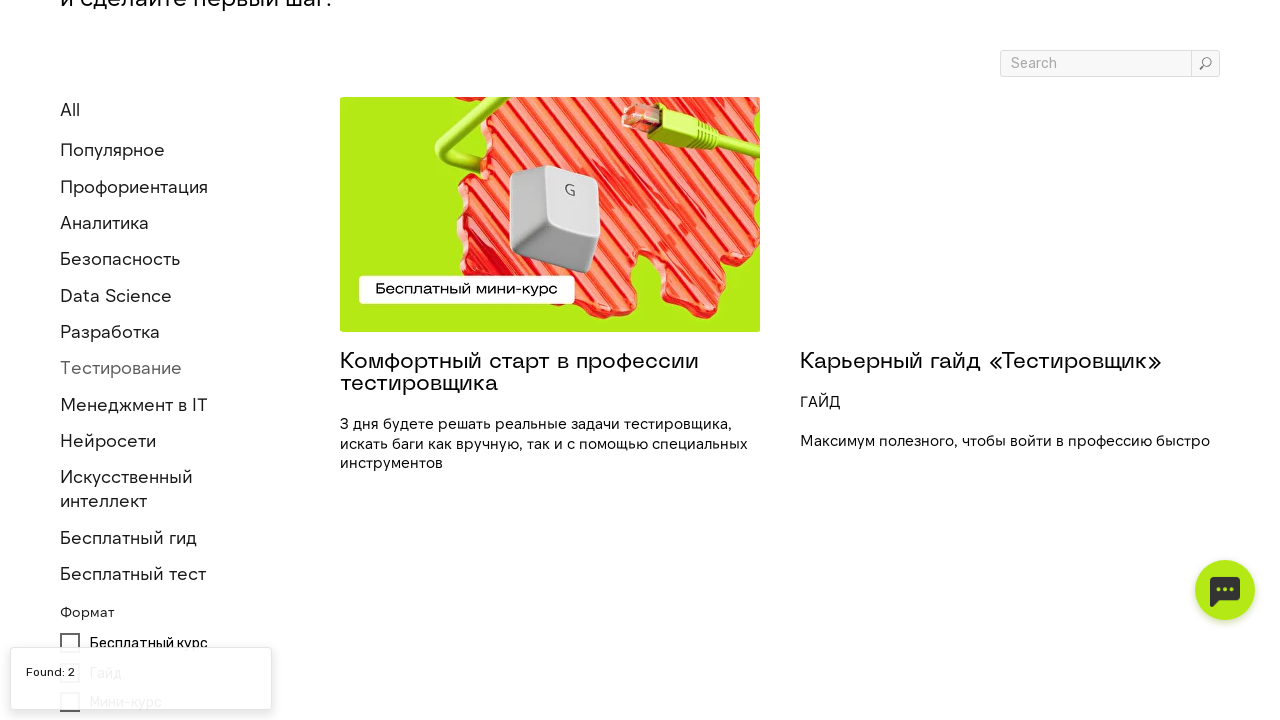

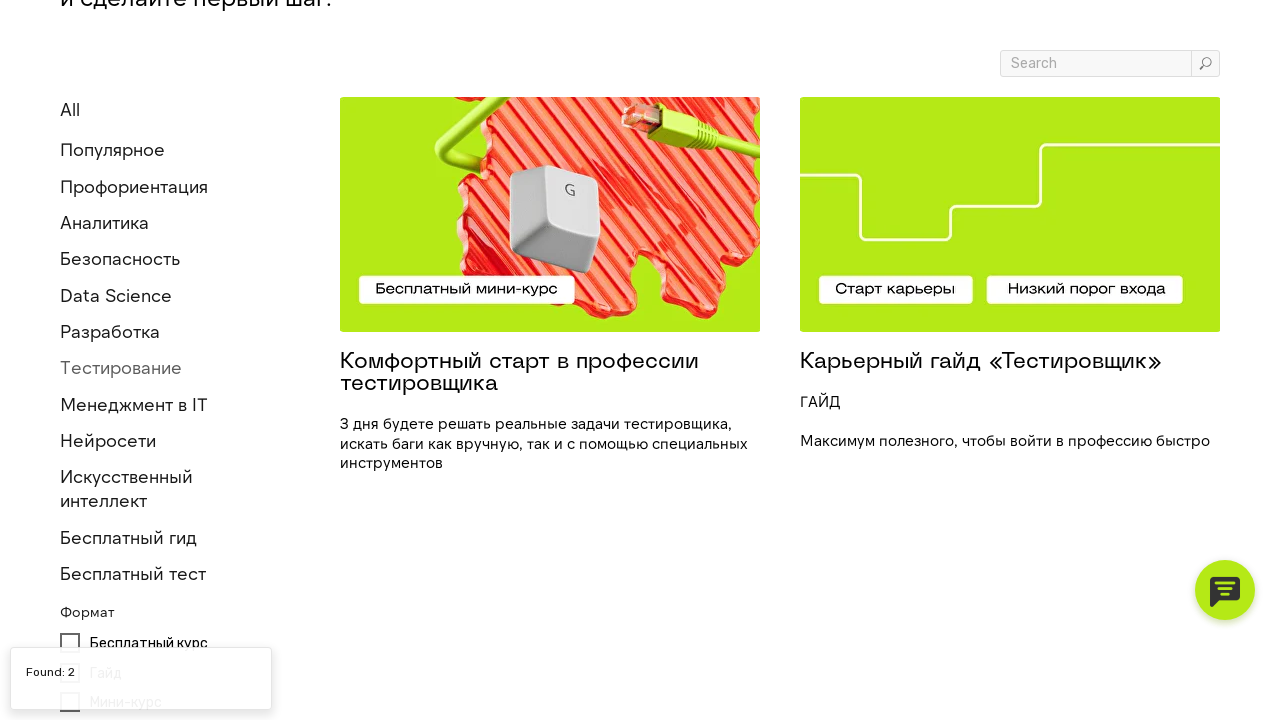